Tests the first name input field by entering a name and verifying the field value

Starting URL: https://demoqa.com/automation-practice-form

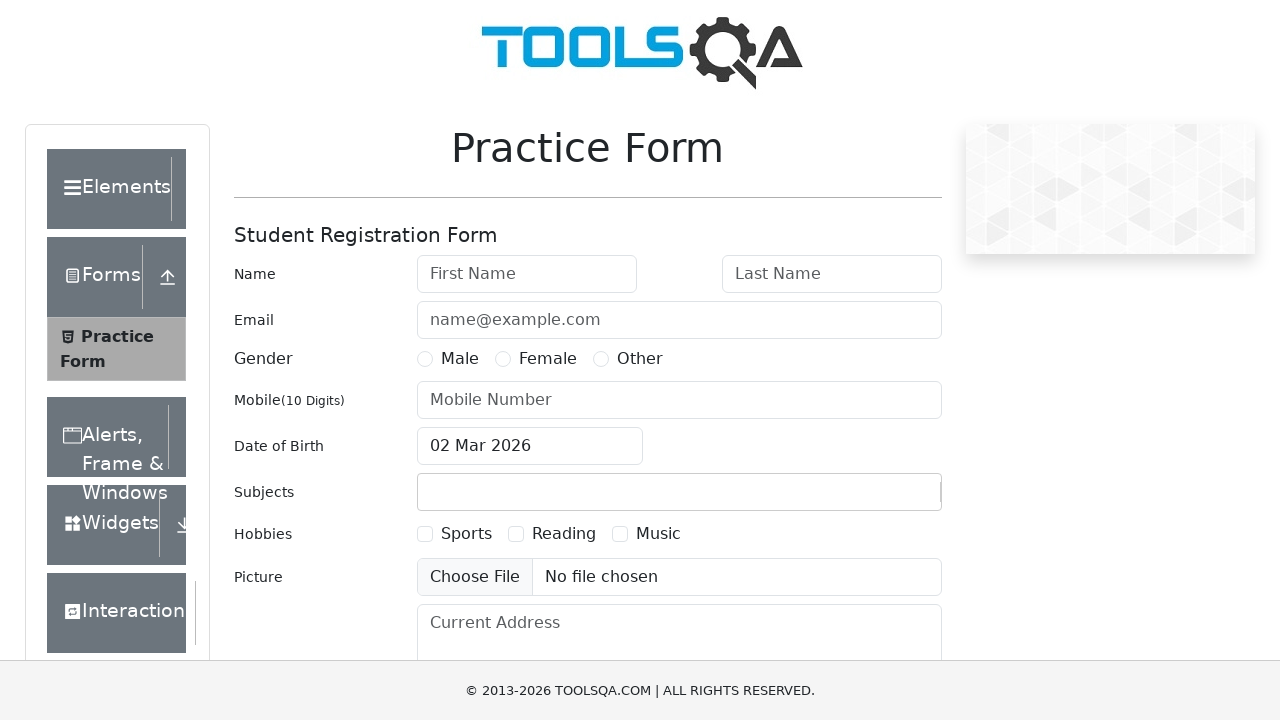

Filled first name field with 'Alexey' on #firstName
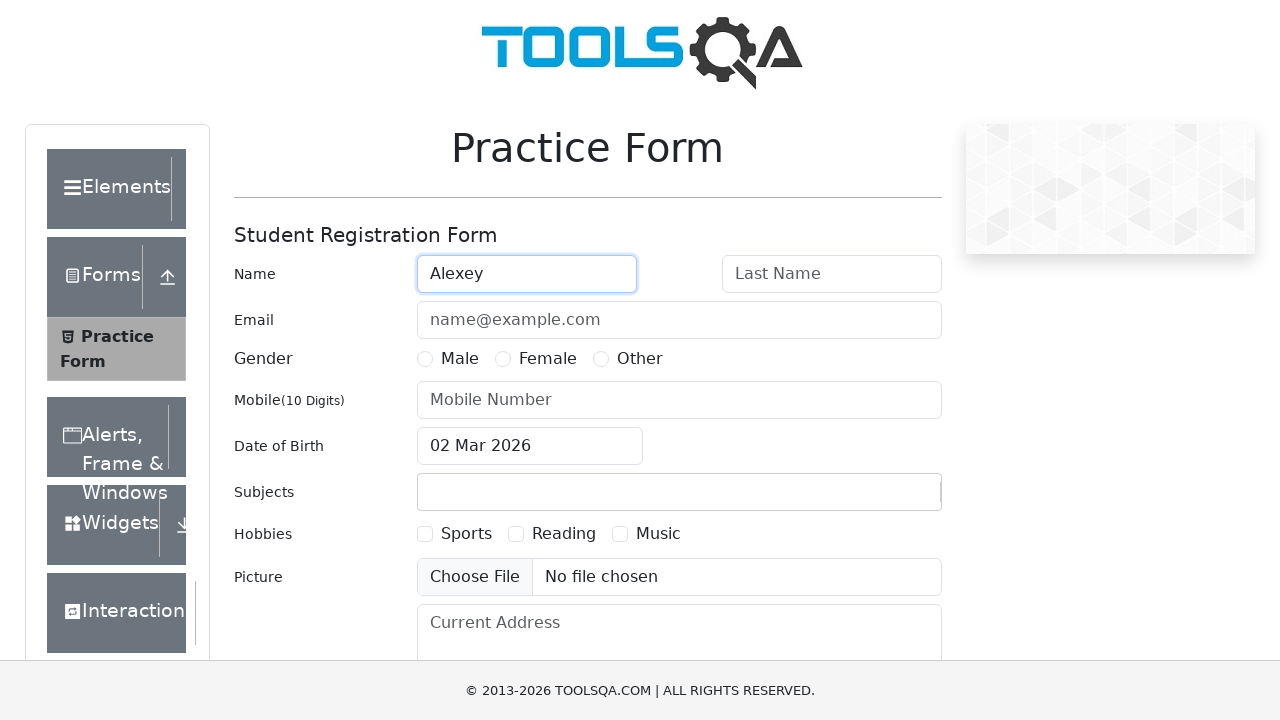

Retrieved value from first name field
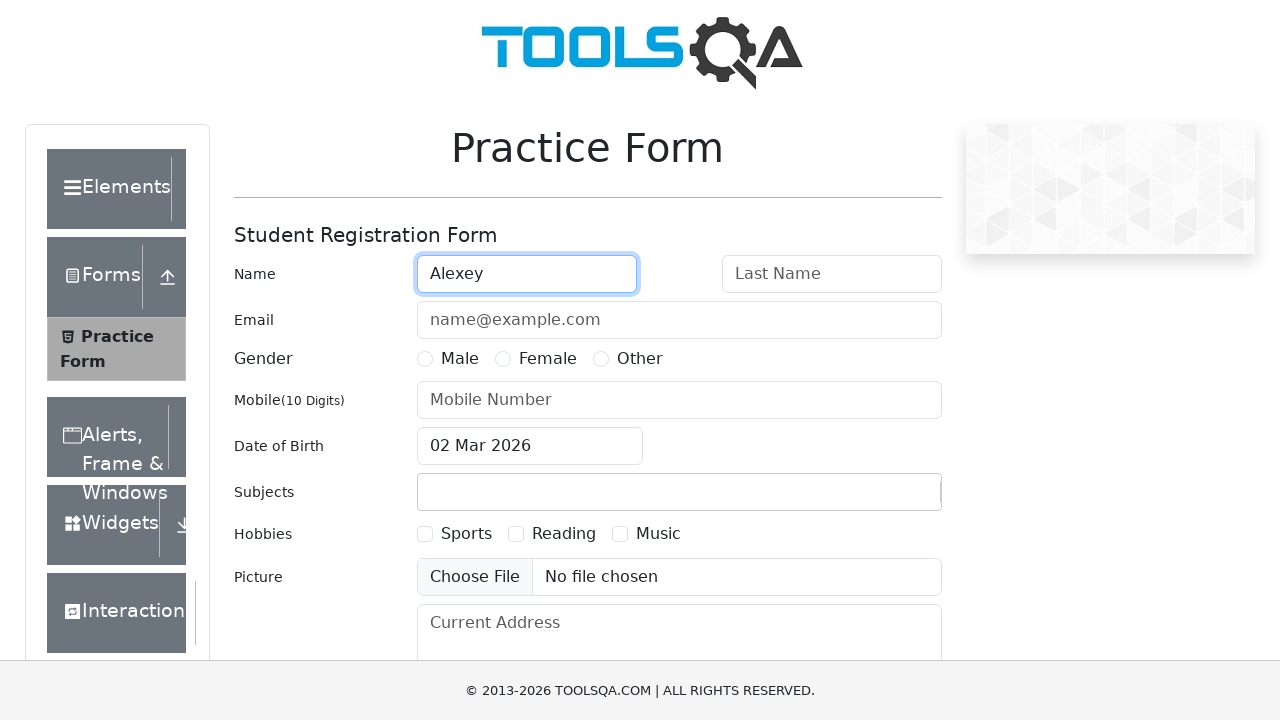

Verified first name field contains 'Alexey'
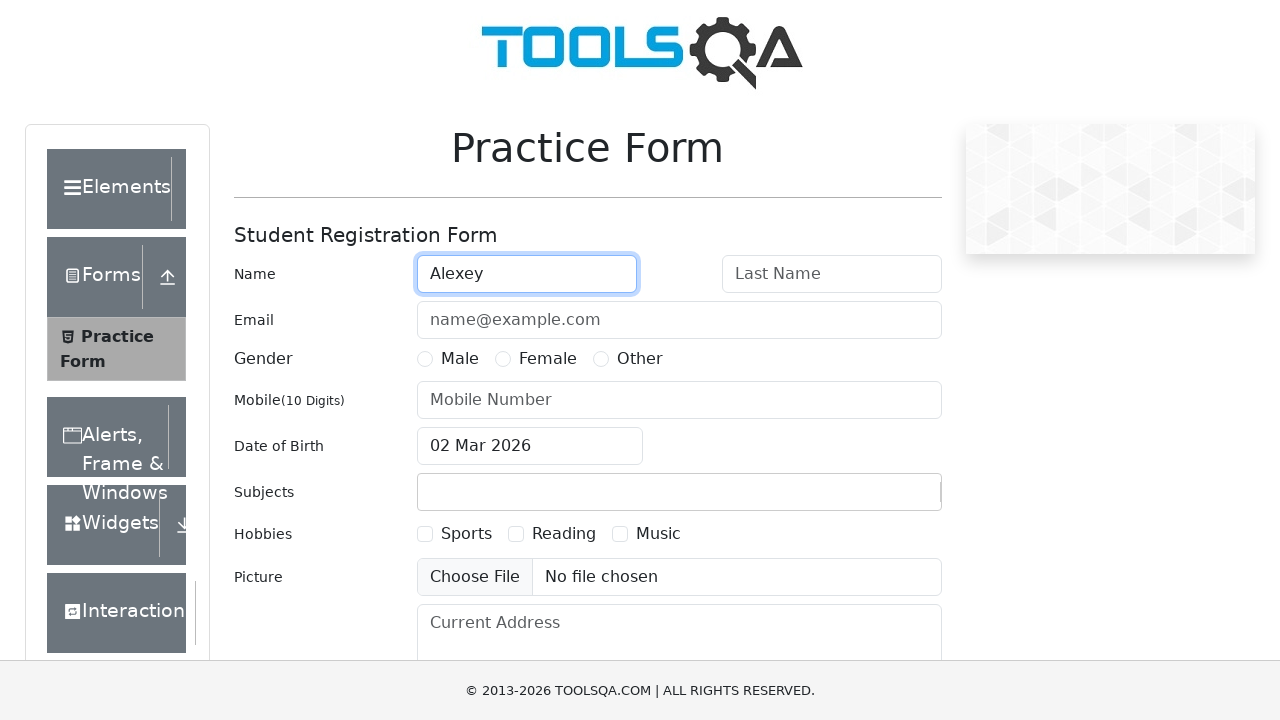

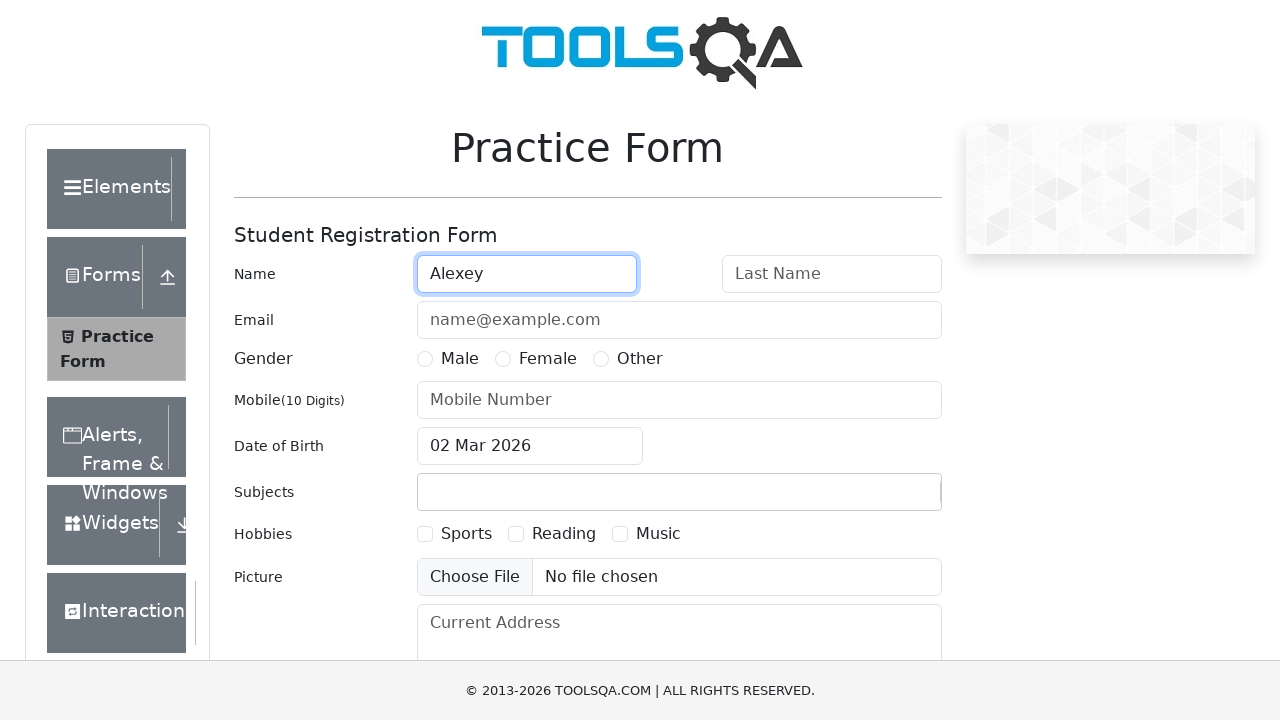